Tests JavaScript alert handling by clicking buttons that trigger alerts and accepting them

Starting URL: https://demoqa.com/alerts

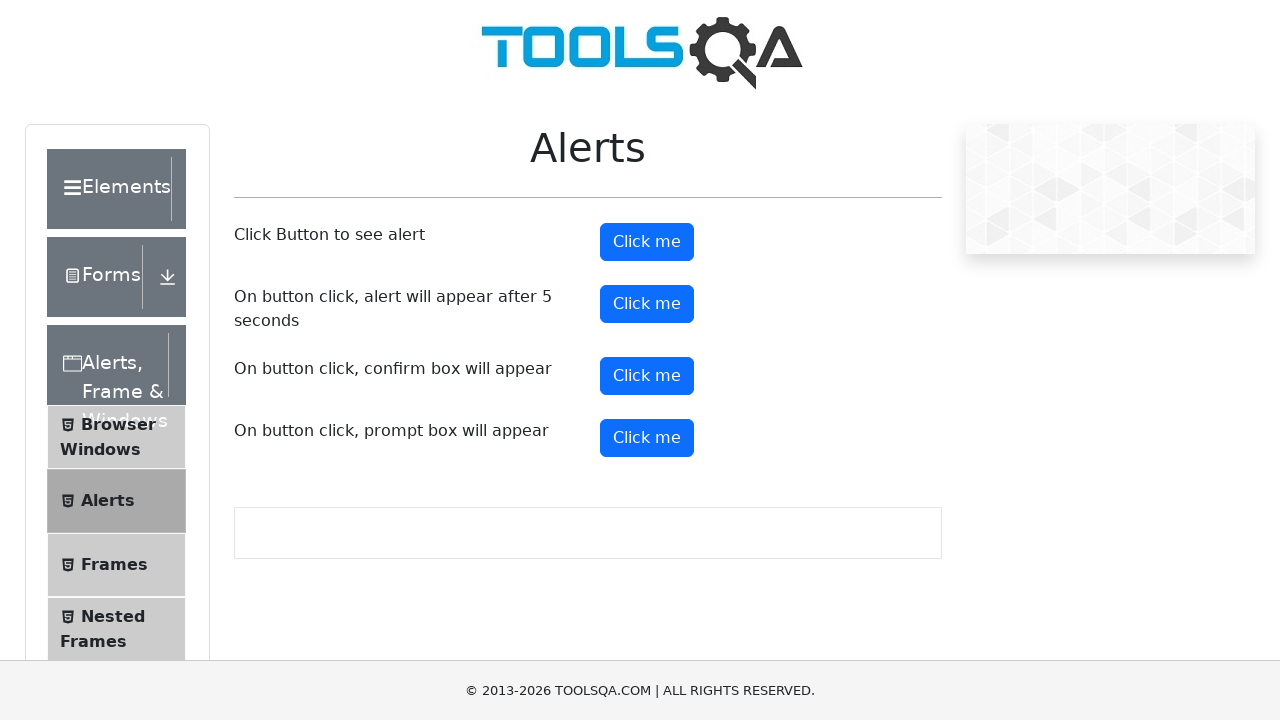

Clicked button to trigger immediate alert at (647, 242) on #alertButton
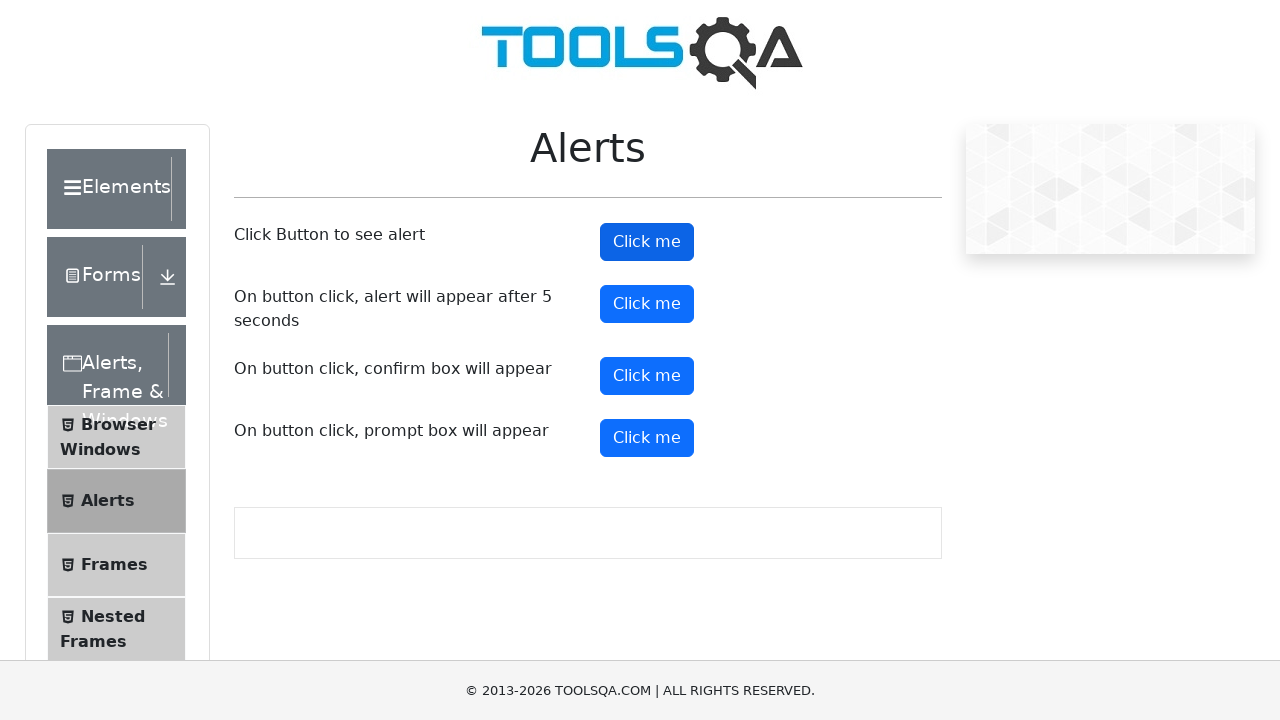

Set up dialog handler to accept alerts
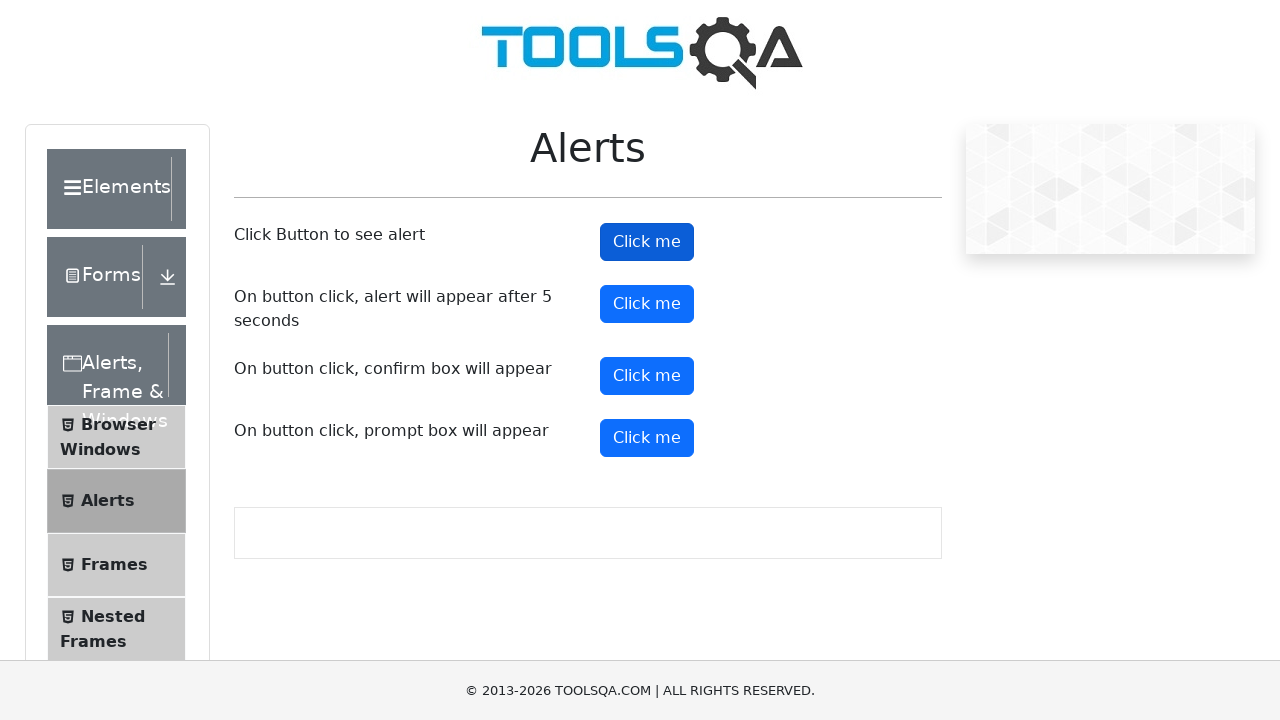

Clicked button to trigger delayed alert at (647, 304) on #timerAlertButton
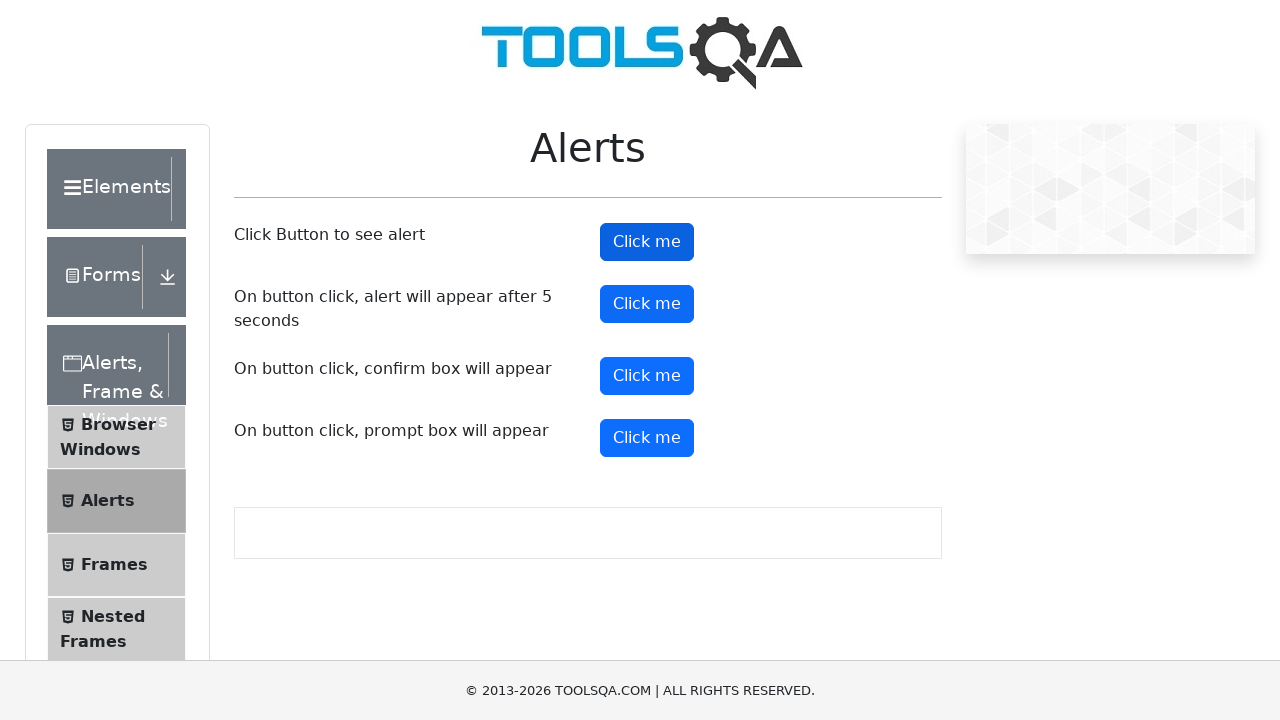

Waited 5 seconds for delayed alert to appear and be accepted
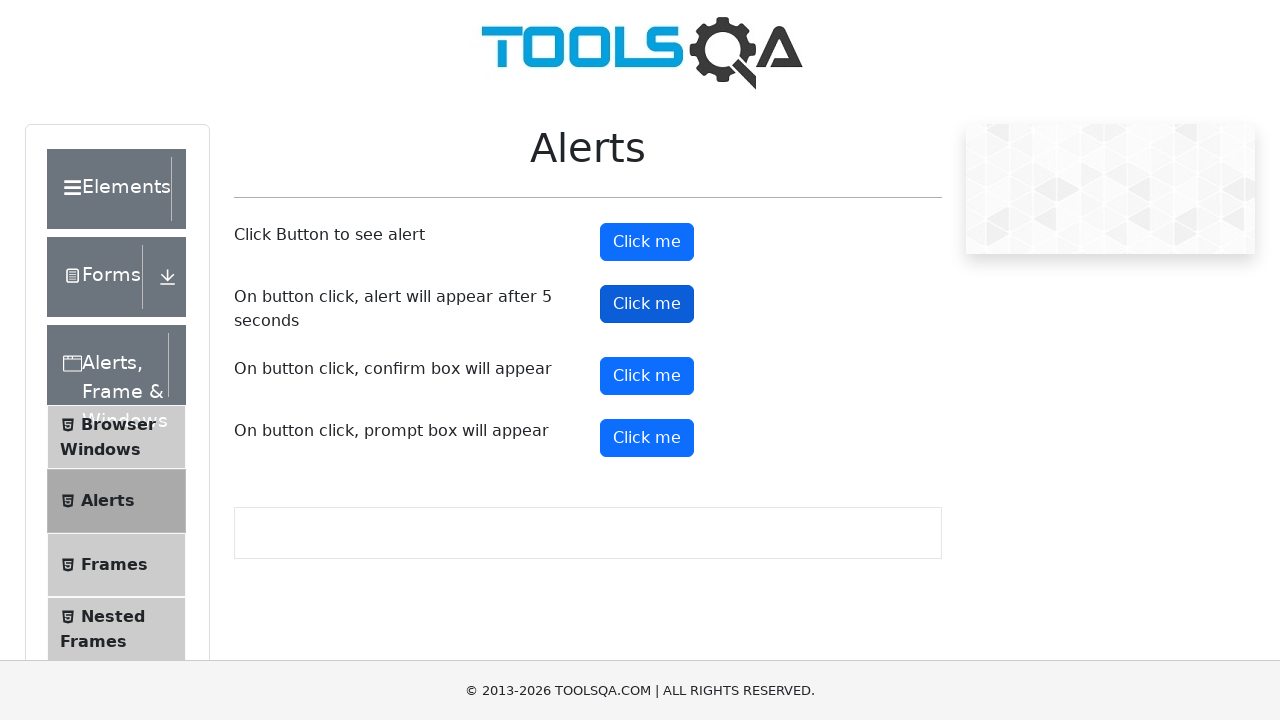

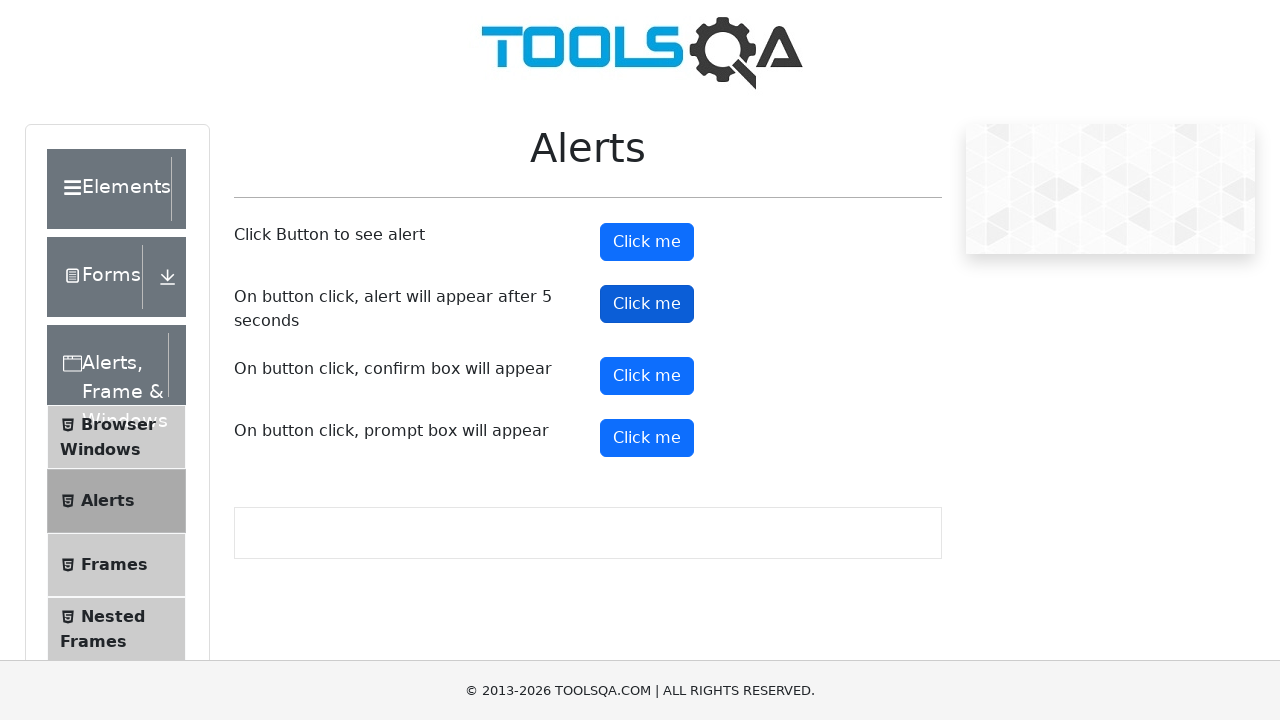